Tests JavaScript alert handling including simple alerts, confirm dialogs, and prompt dialogs on the-internet.herokuapp.com test site. Verifies alert text, accepts/dismisses alerts, and sends text to prompt alerts.

Starting URL: https://the-internet.herokuapp.com/

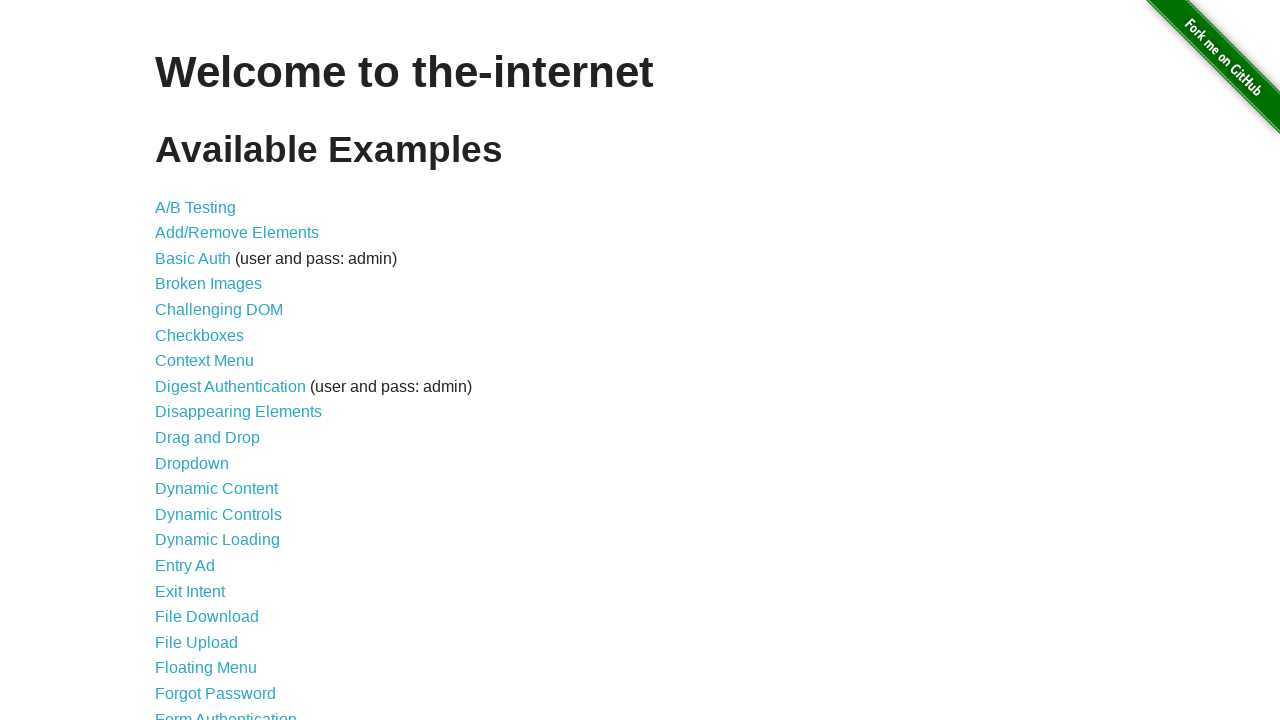

Clicked on JavaScript Alerts link at (214, 361) on text=JavaScript Alerts
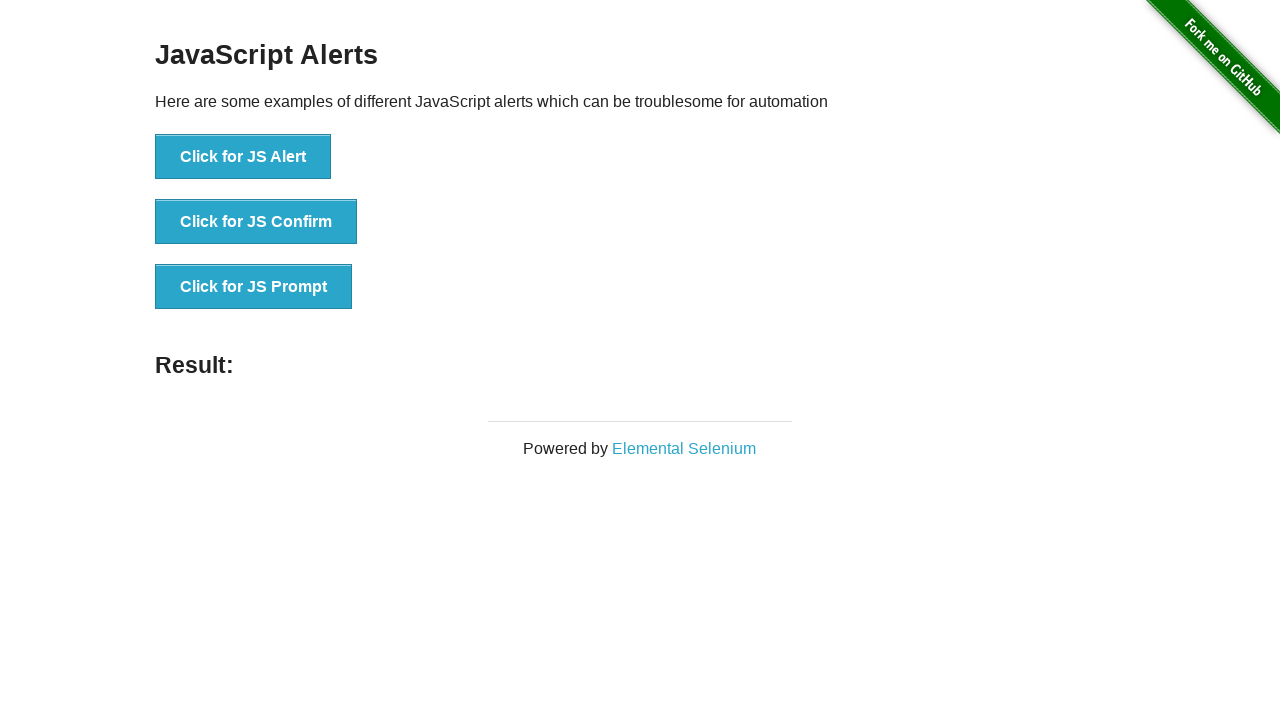

Clicked button for simple JS Alert at (243, 157) on xpath=//button[text()='Click for JS Alert']
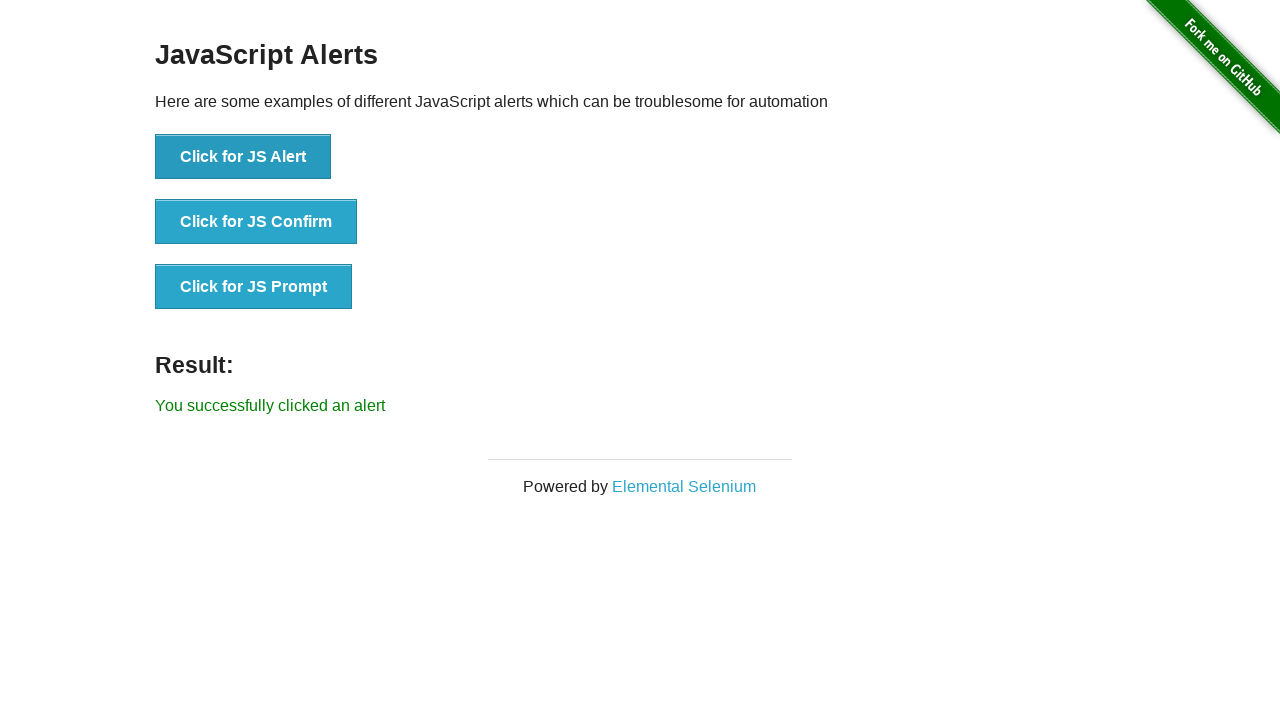

Set up dialog handler to accept alerts
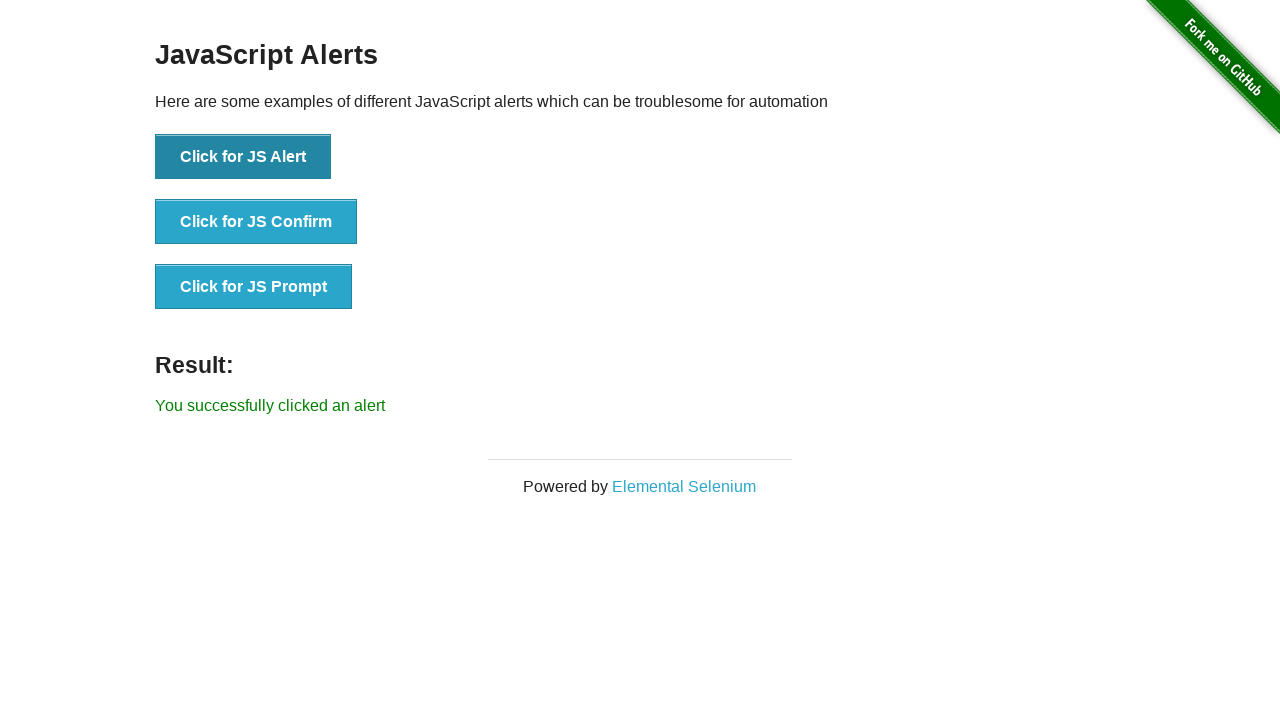

Clicked JS Alert button again and accepted the alert at (243, 157) on xpath=//button[text()='Click for JS Alert']
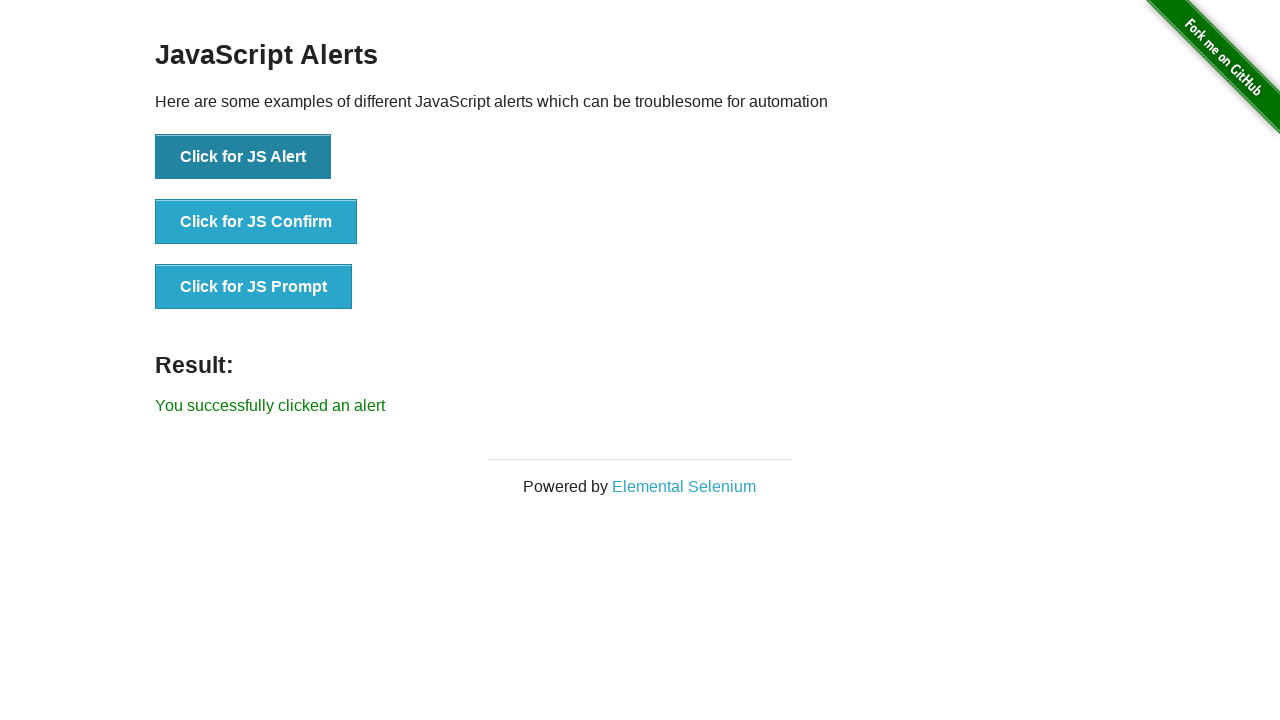

Waited 500ms for dialog handling
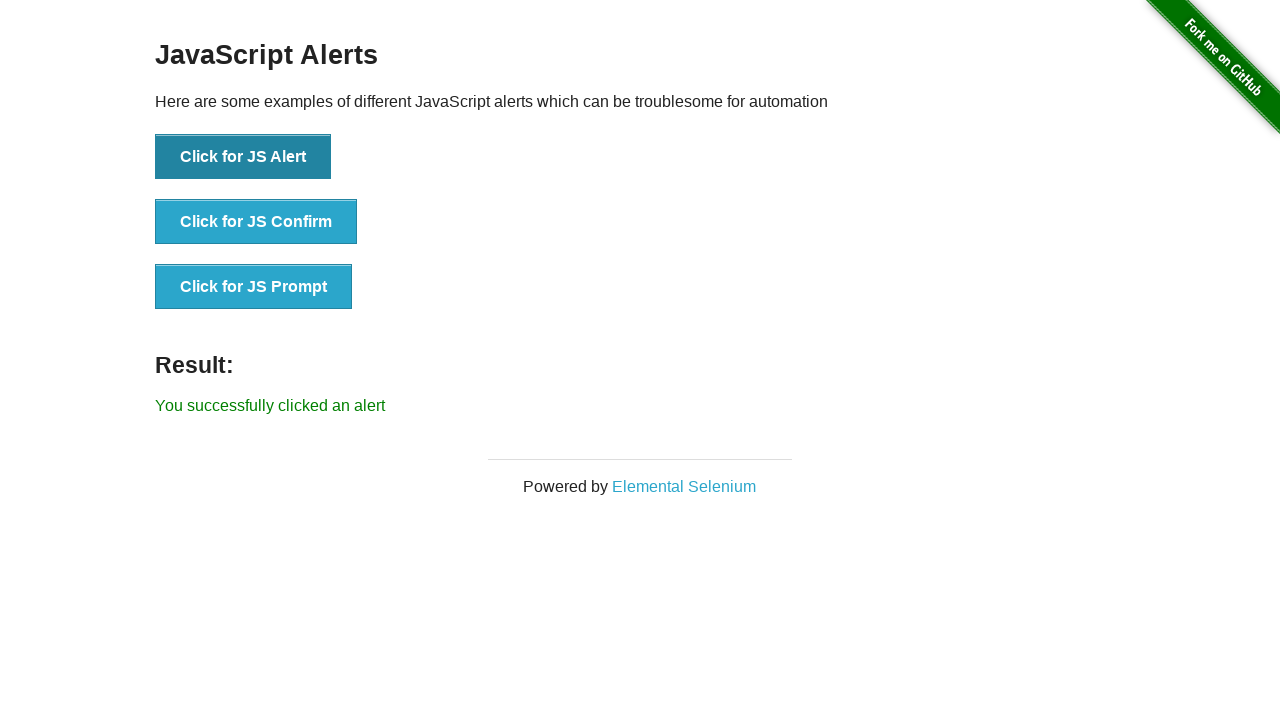

Clicked button for JS Confirm dialog at (256, 222) on button[onclick='jsConfirm()']
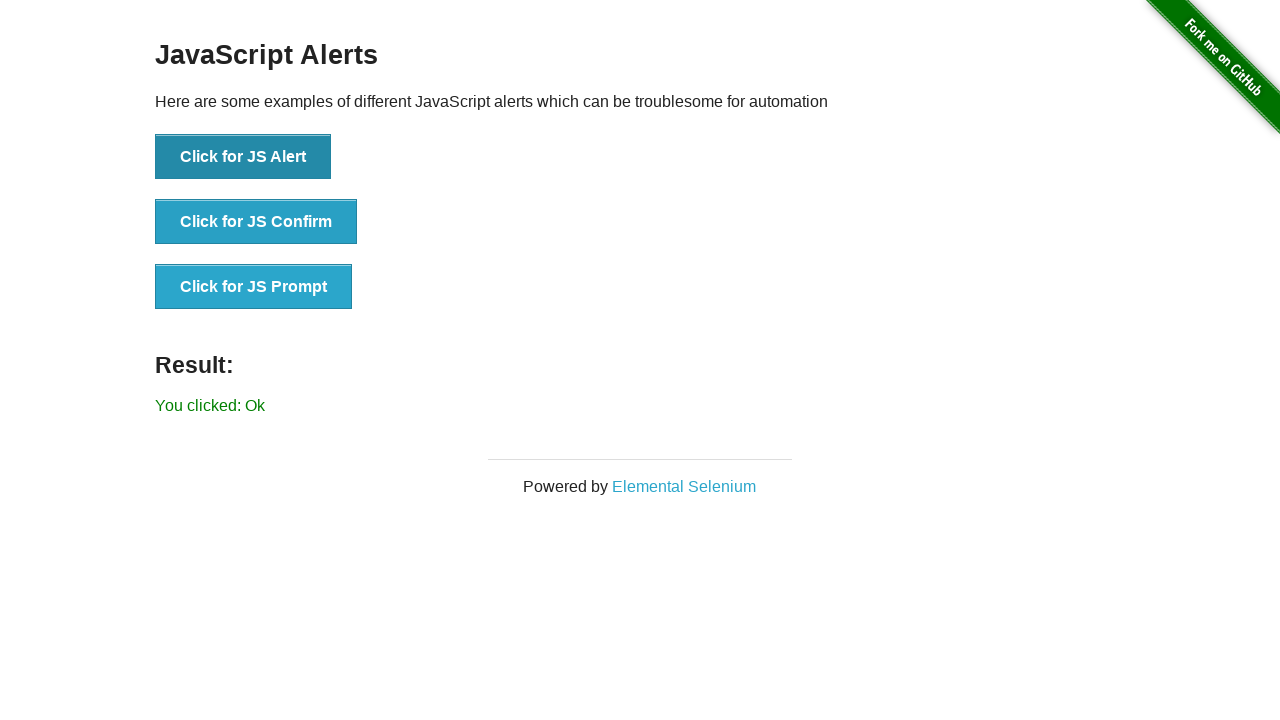

Waited 500ms for dialog handling
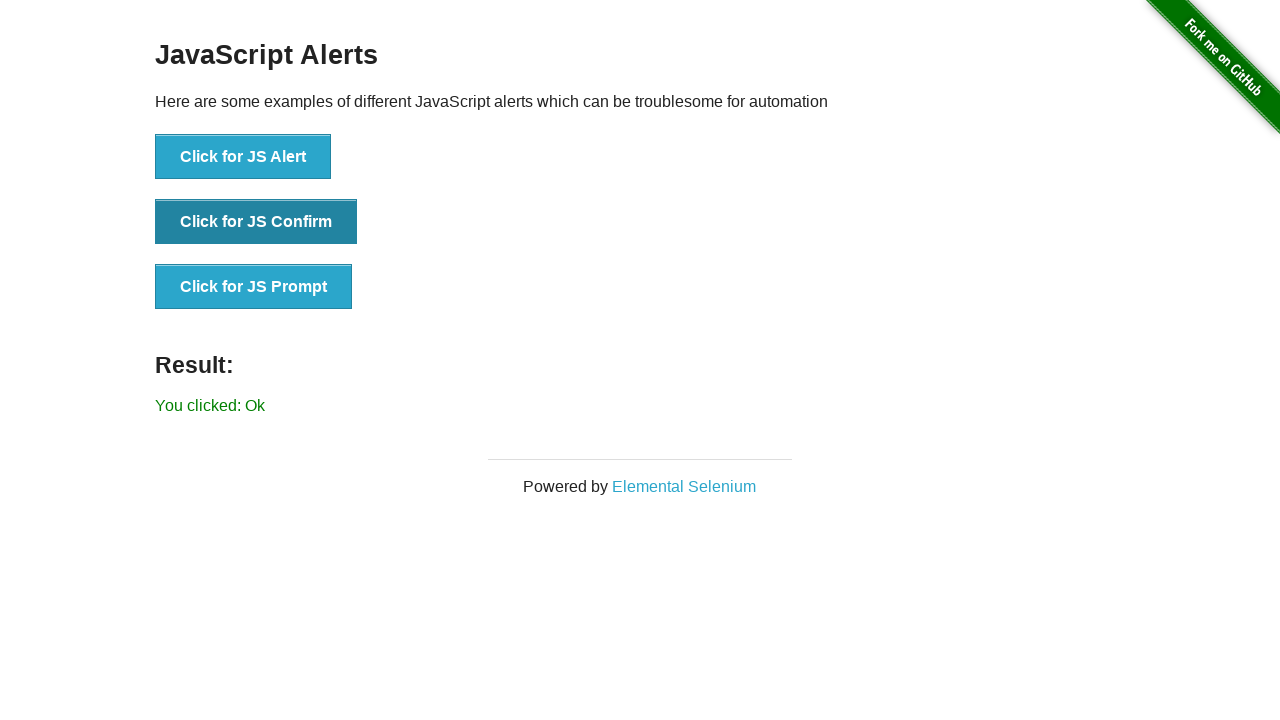

Set up dialog handler to dismiss next alert
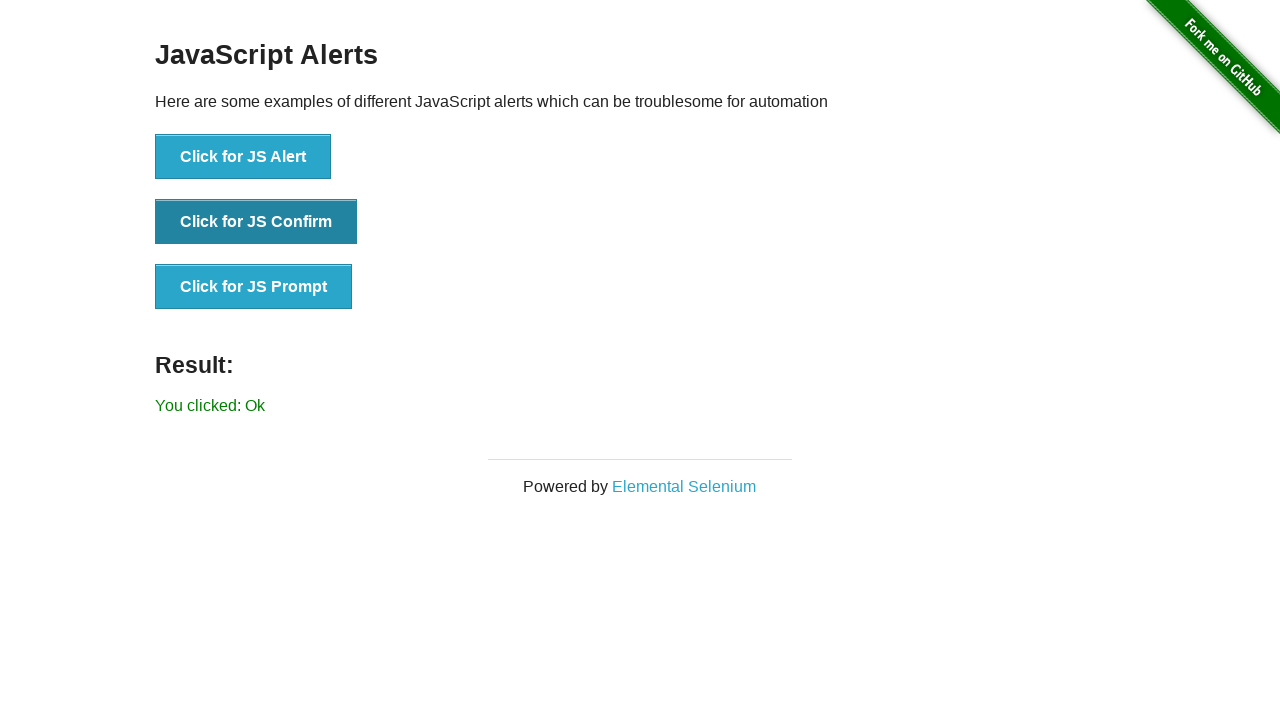

Clicked JS Confirm button and dismissed the dialog at (256, 222) on button[onclick='jsConfirm()']
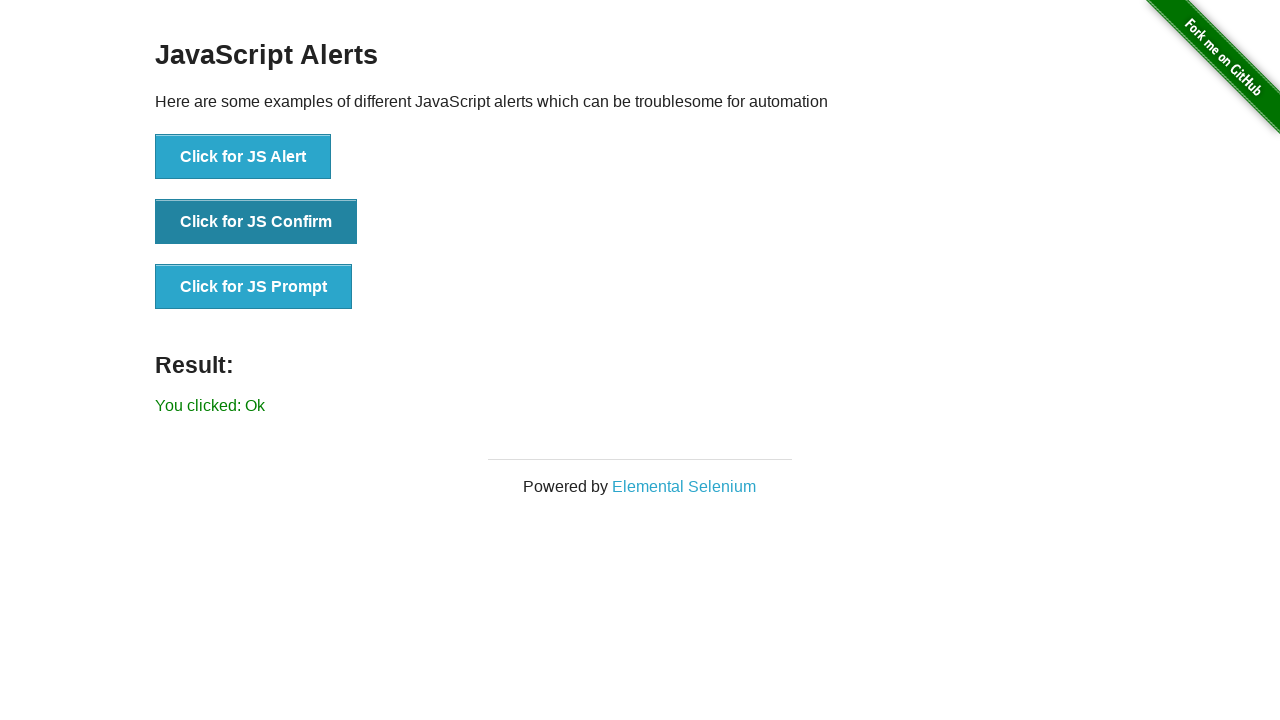

Waited 500ms for dialog handling
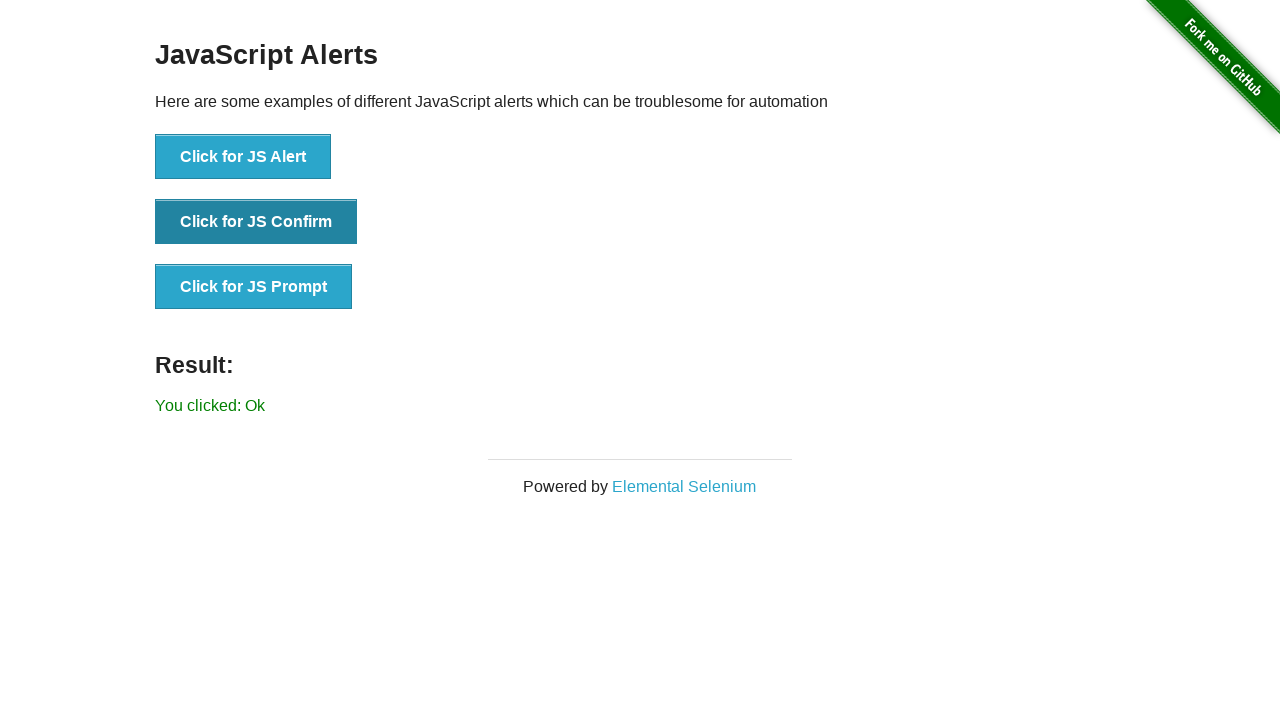

Set up dialog handler to accept prompt with text 'Hello From Batch 8'
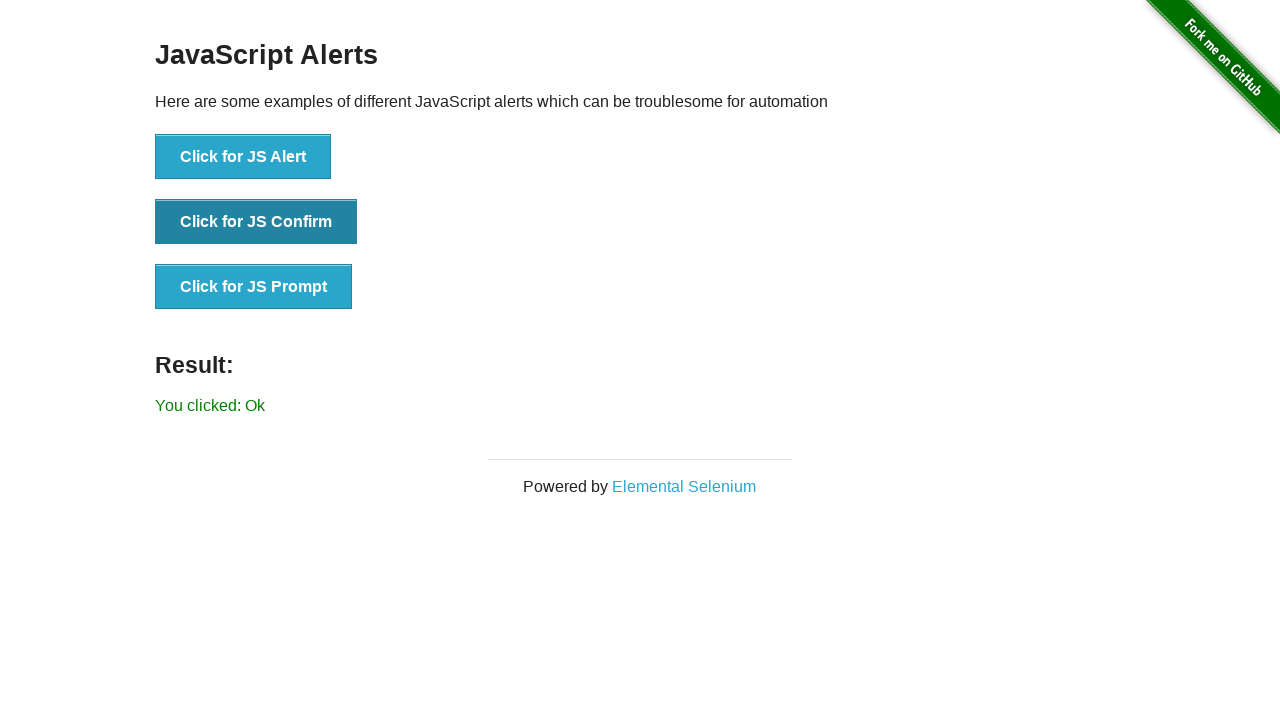

Clicked JS Prompt button and accepted with text input at (254, 287) on xpath=//button[text()='Click for JS Prompt']
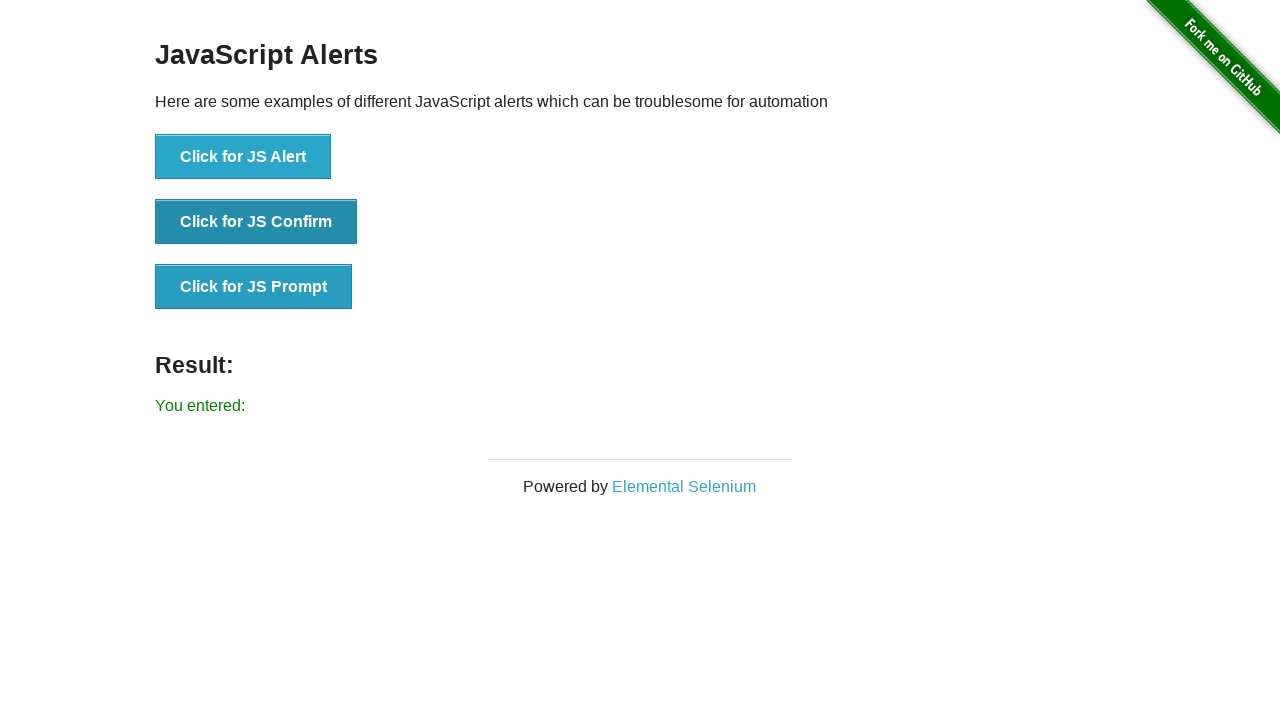

Waited for result element to appear
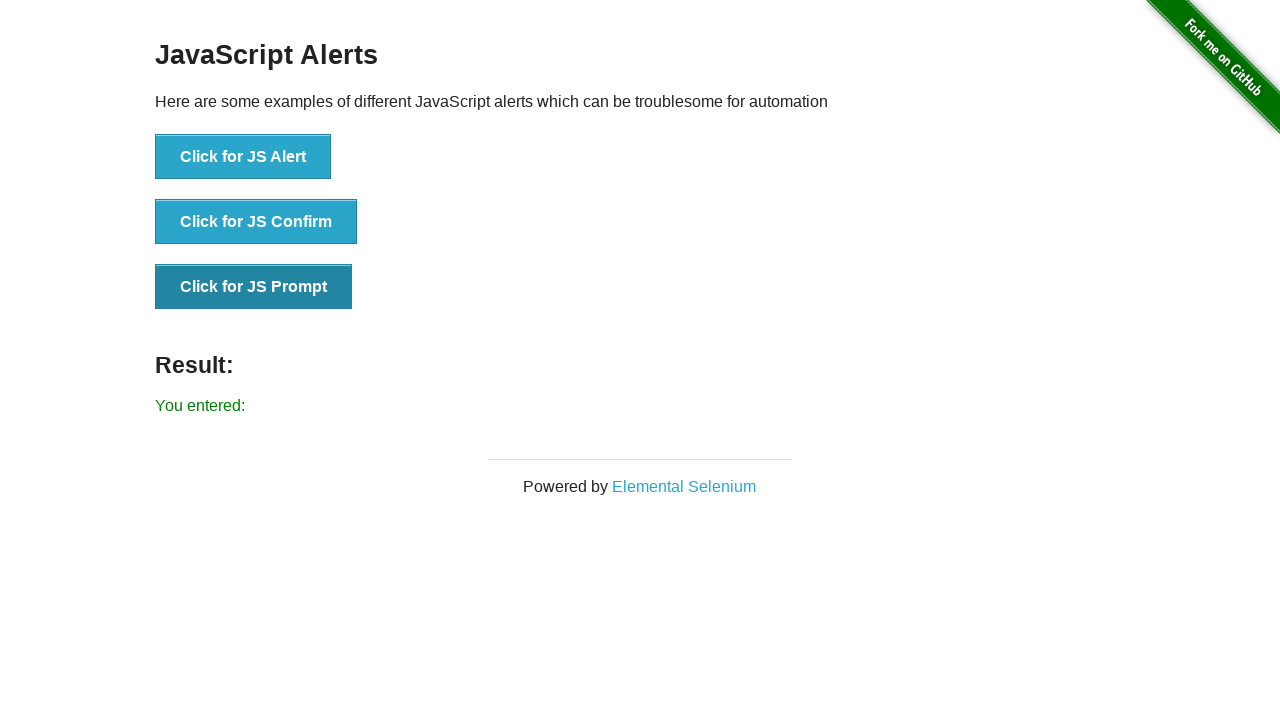

Retrieved result text: You entered: 
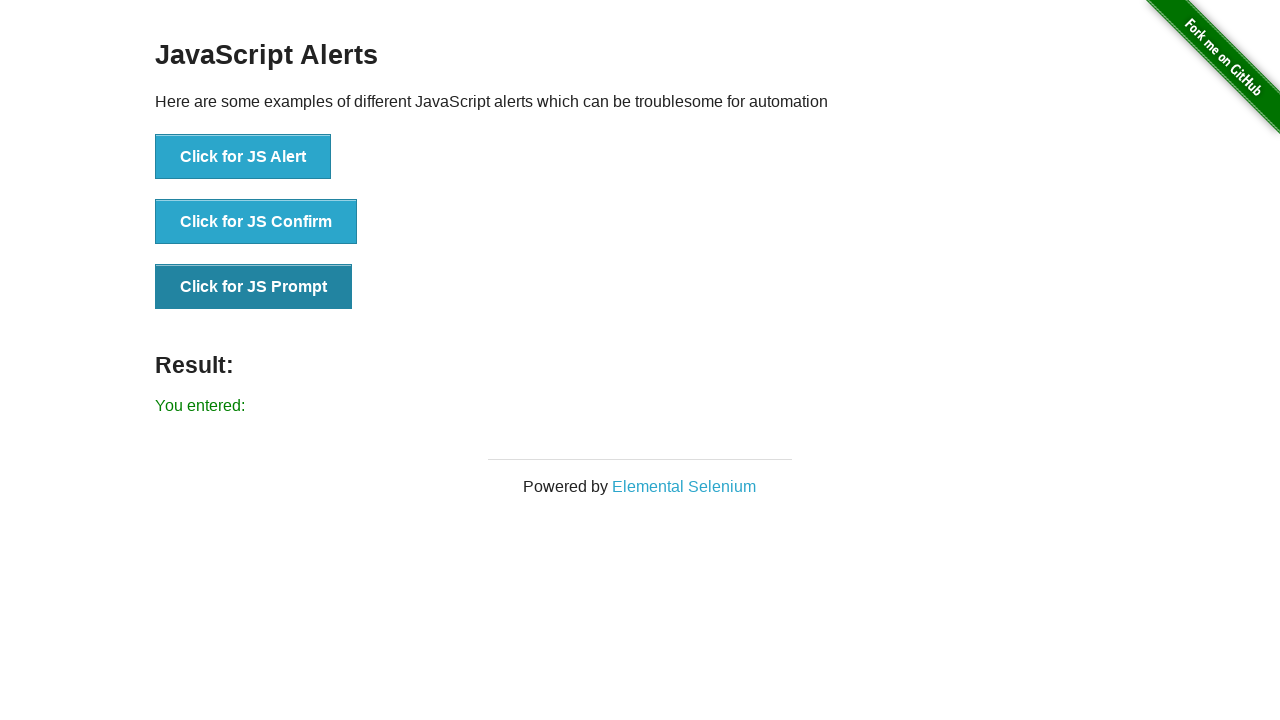

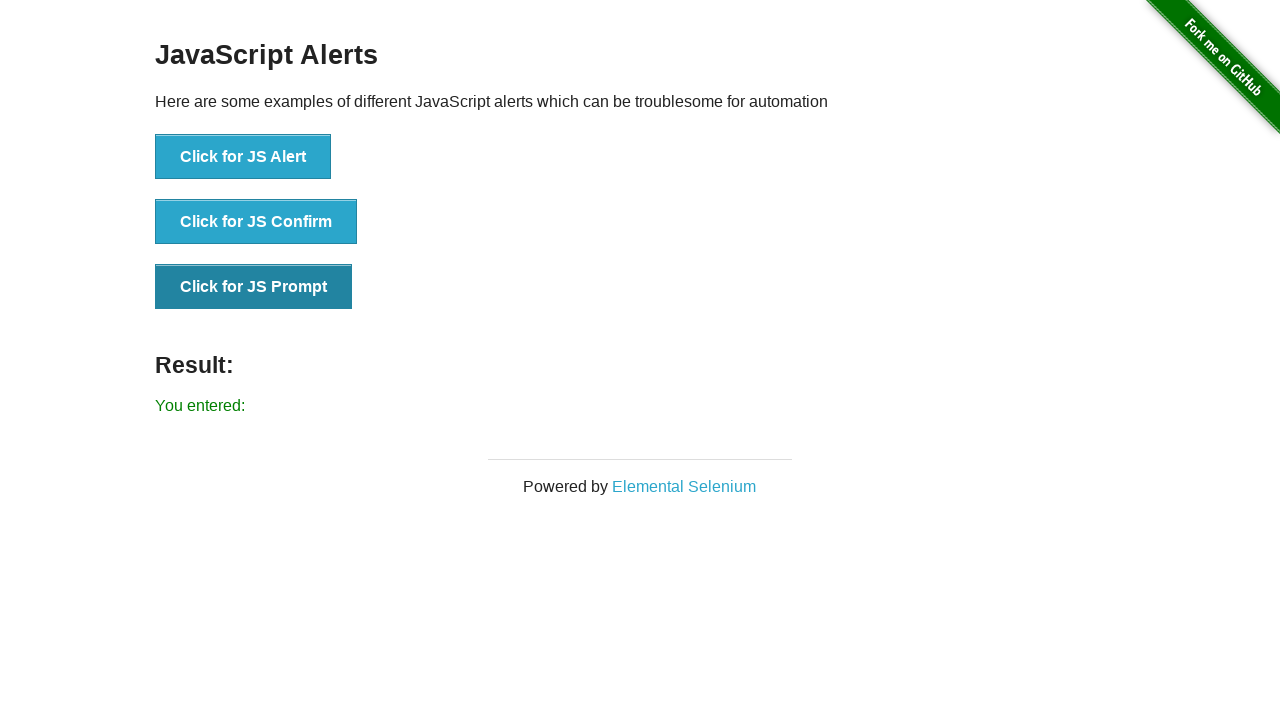